Tests click-and-hold action on a button element, holding it briefly before releasing

Starting URL: https://demoqa.com/buttons

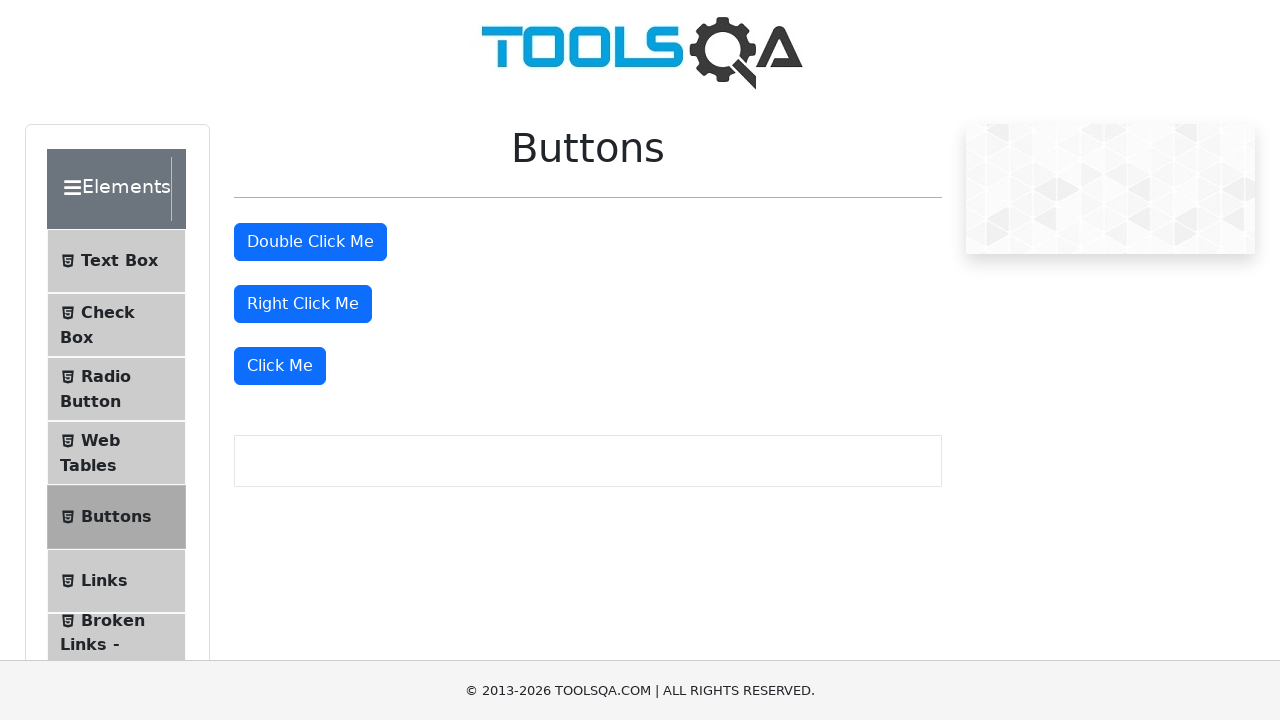

Located the 'Click Me' button element
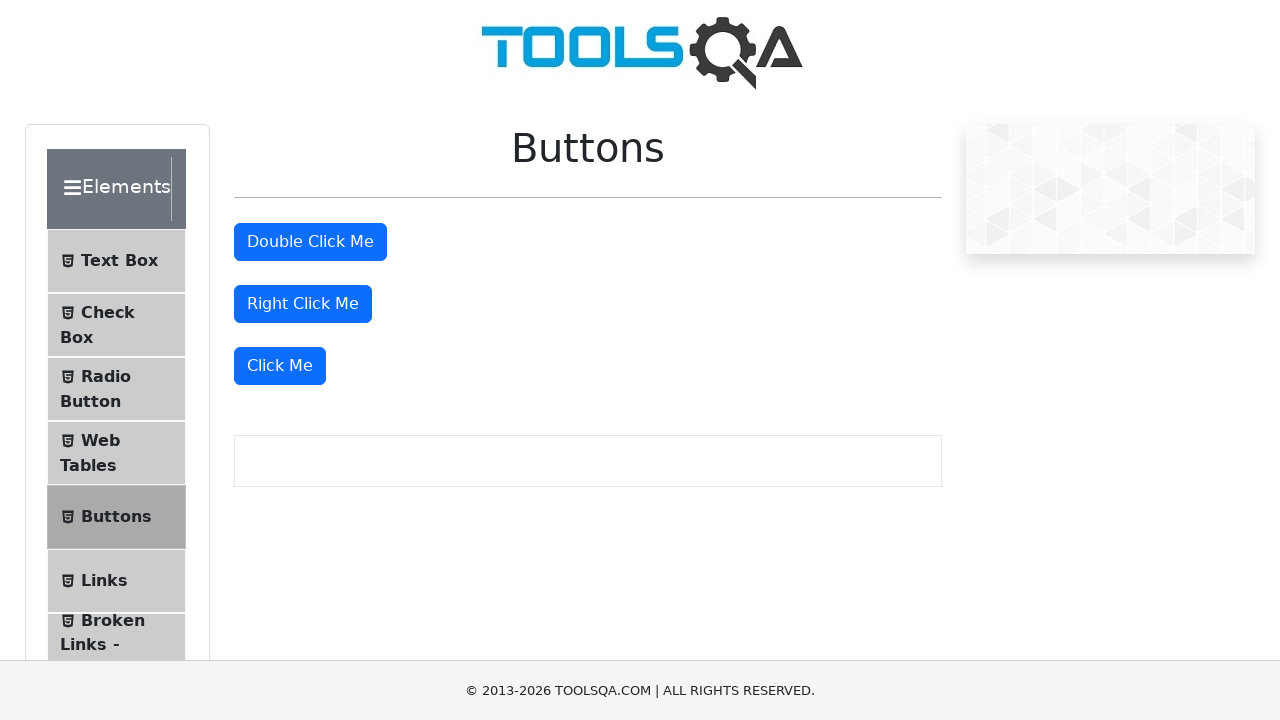

Hovered over the 'Click Me' button at (280, 366) on xpath=//button[.='Click Me']
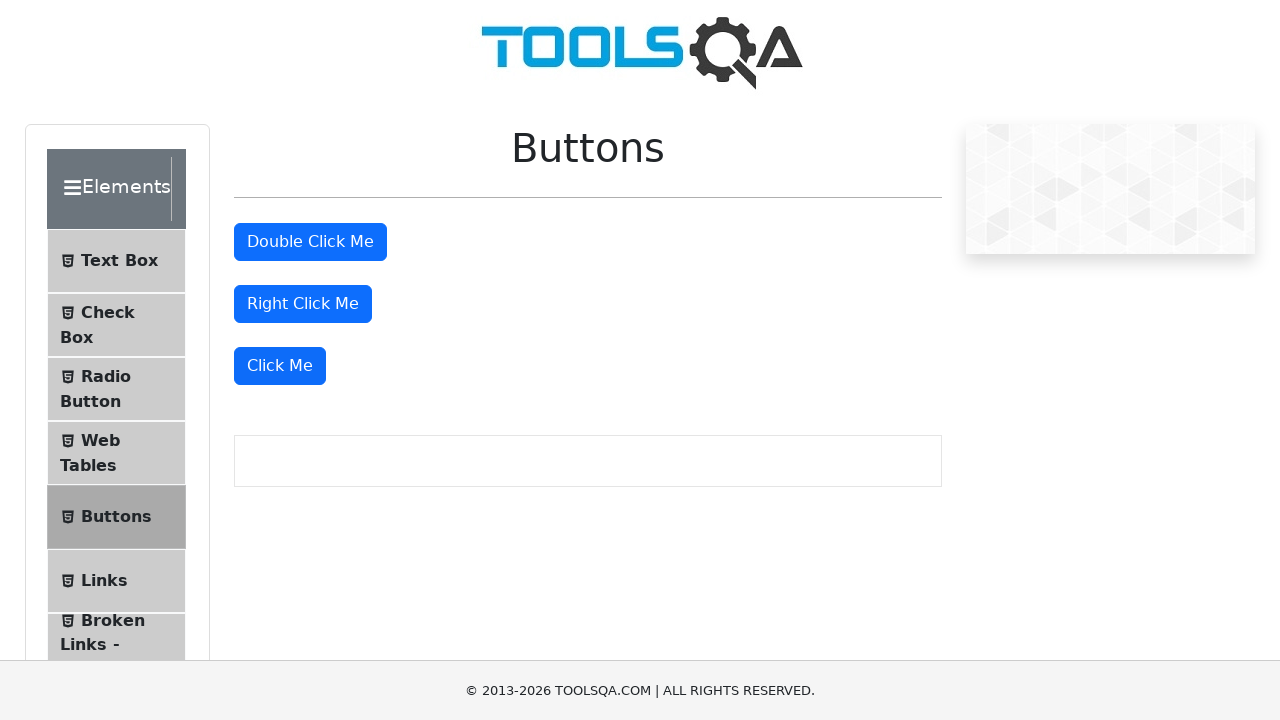

Pressed and held the mouse button down at (280, 366)
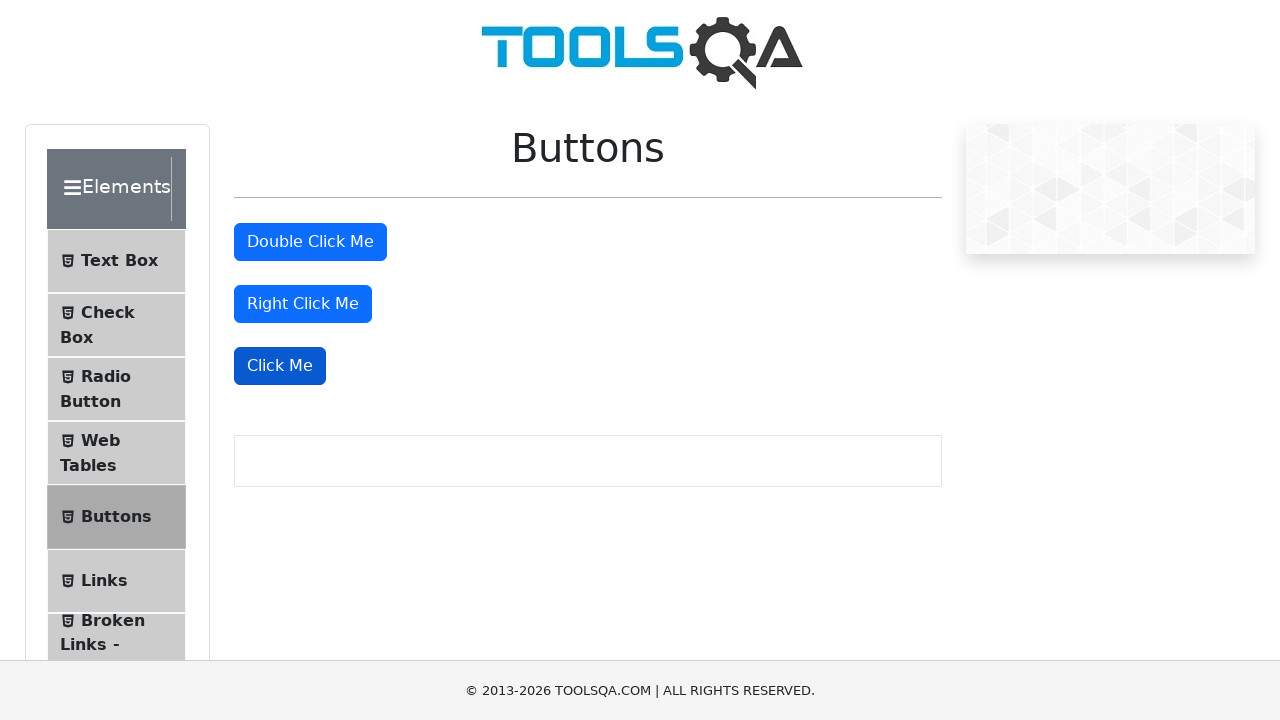

Held the mouse button for 1 second
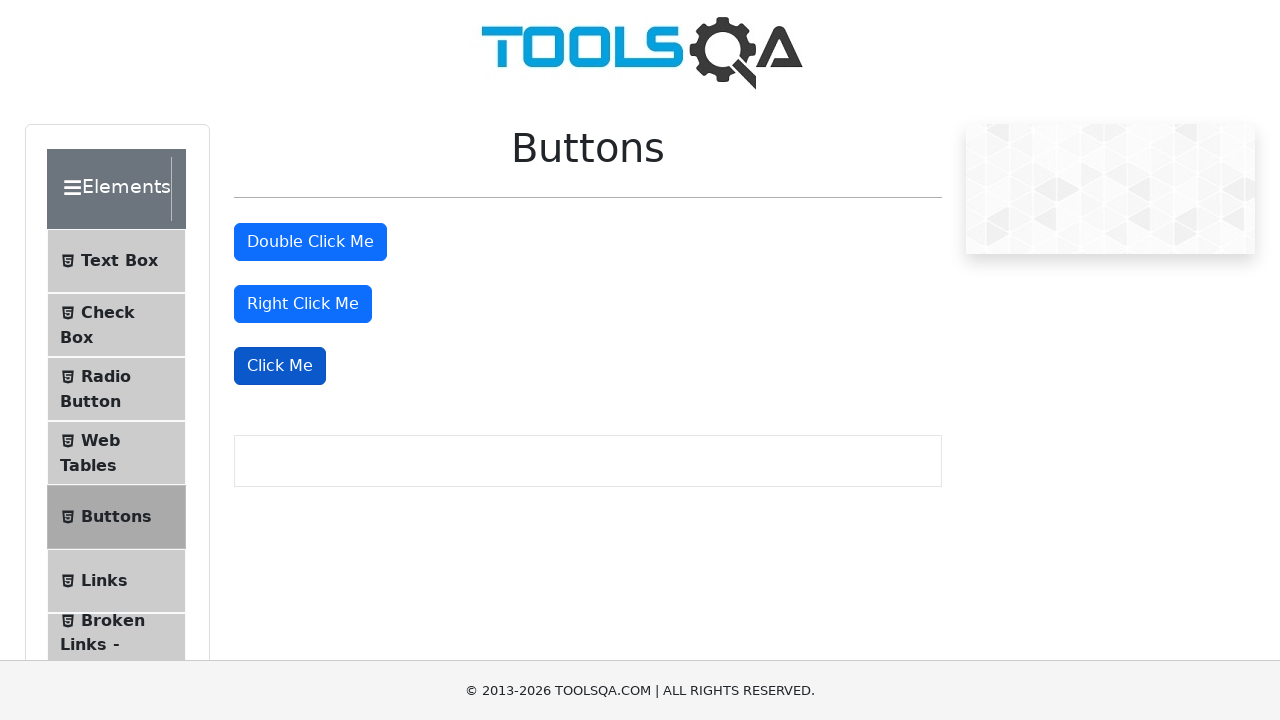

Released the mouse button at (280, 366)
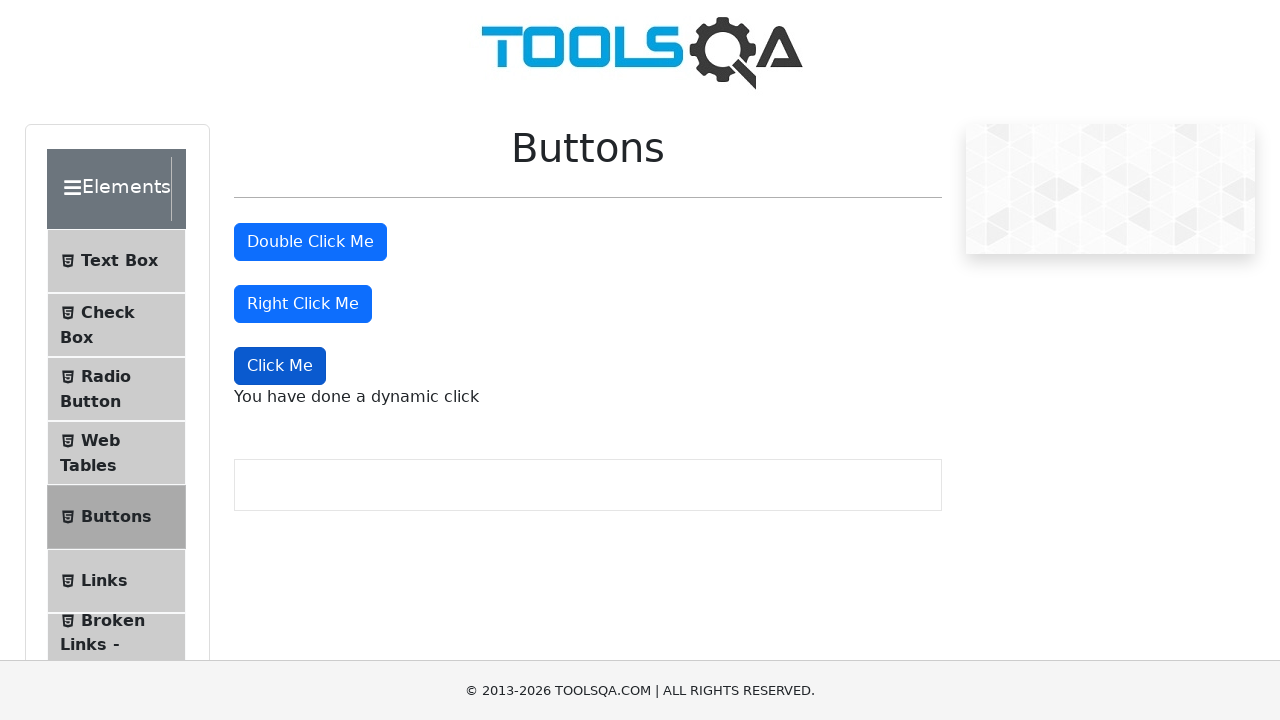

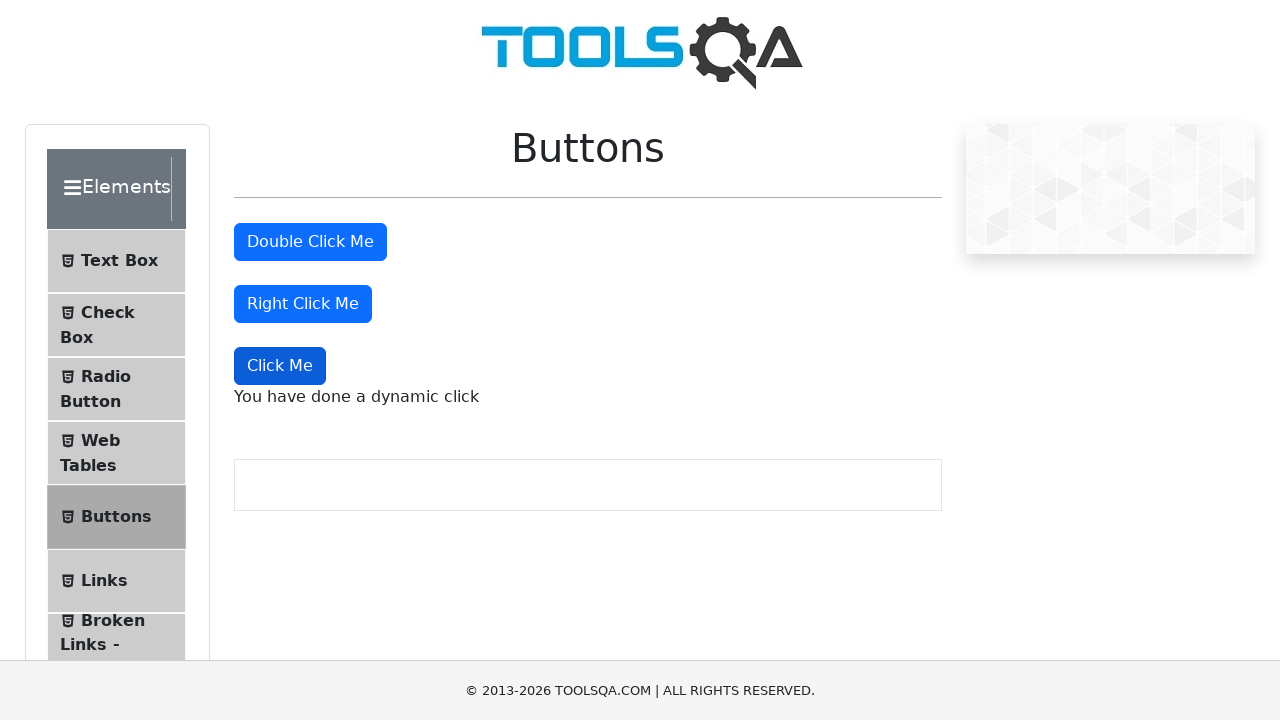